Tests adding multiple todo items to the list and verifies they appear correctly

Starting URL: https://demo.playwright.dev/todomvc

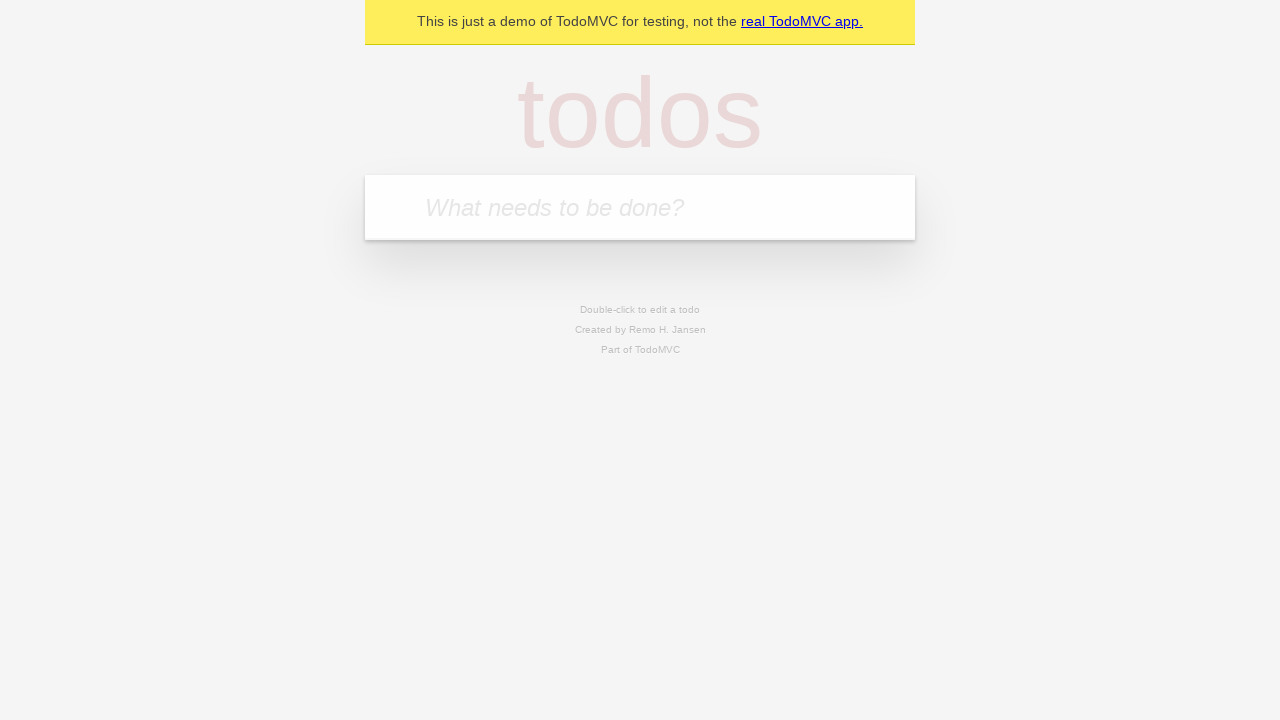

Filled todo input with 'buy some cheese' on internal:attr=[placeholder="What needs to be done?"i]
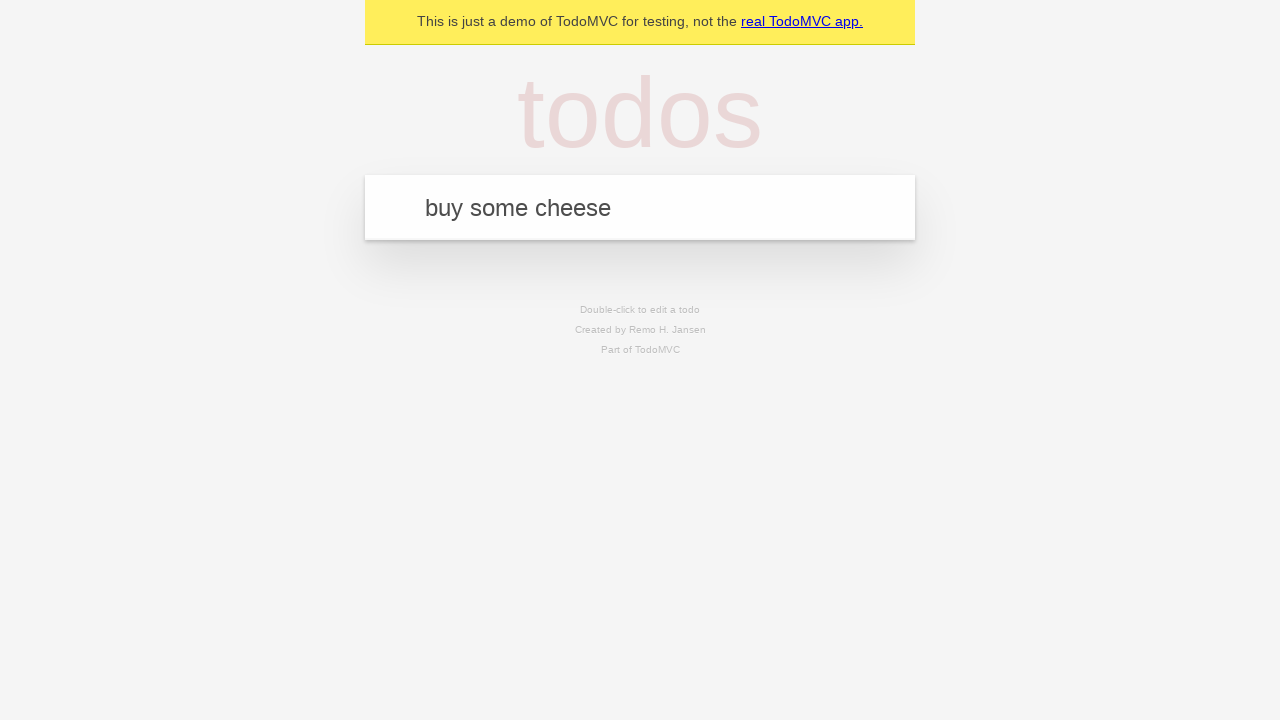

Pressed Enter to add first todo item on internal:attr=[placeholder="What needs to be done?"i]
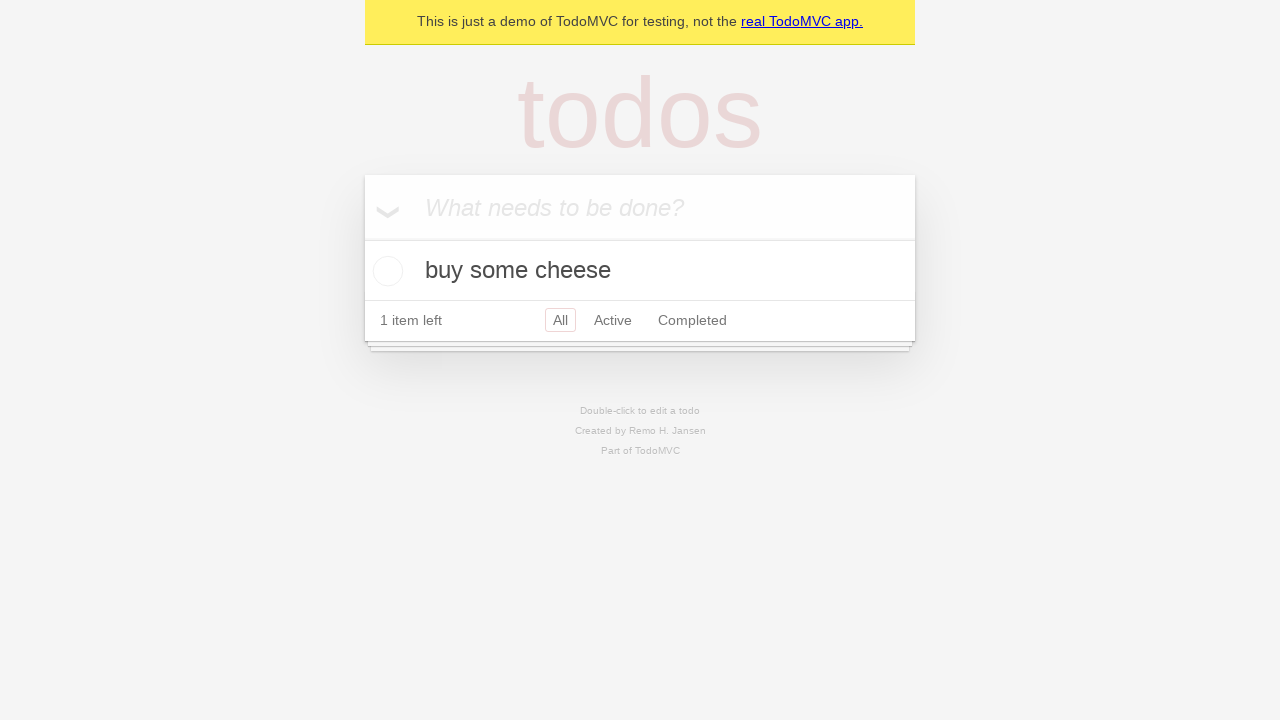

First todo item appeared in the list
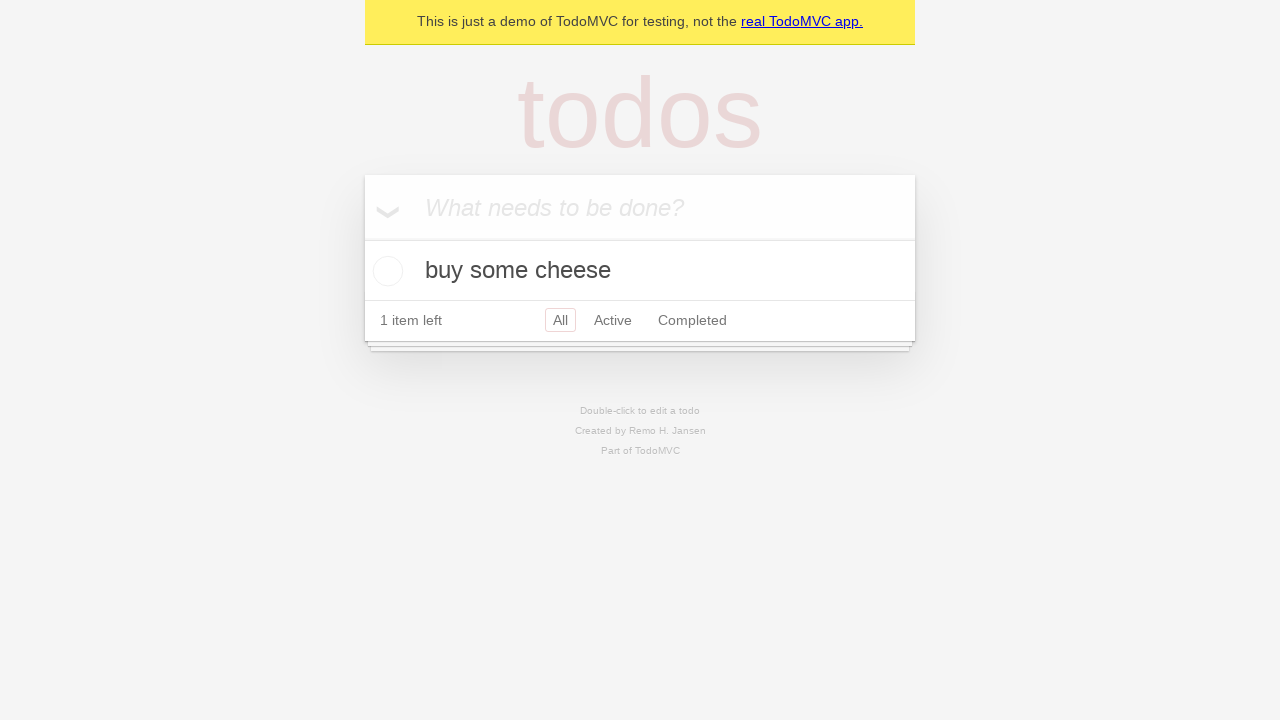

Filled todo input with 'feed the cat' on internal:attr=[placeholder="What needs to be done?"i]
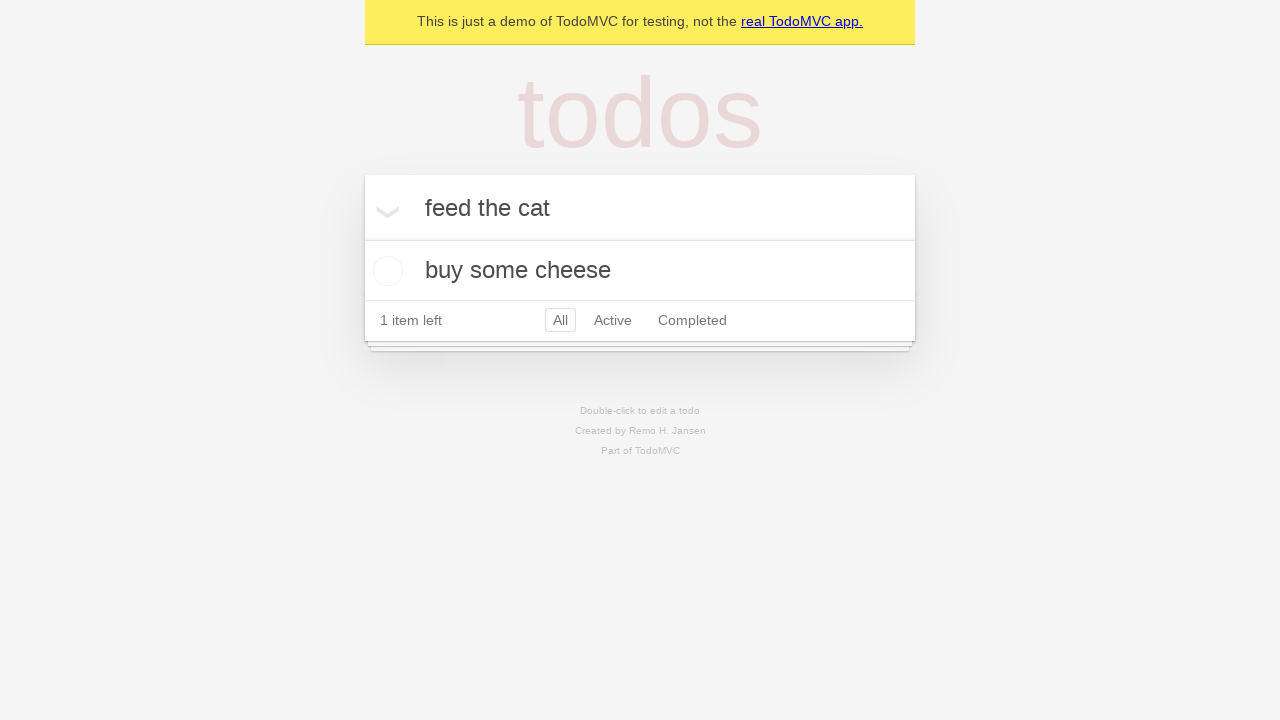

Pressed Enter to add second todo item on internal:attr=[placeholder="What needs to be done?"i]
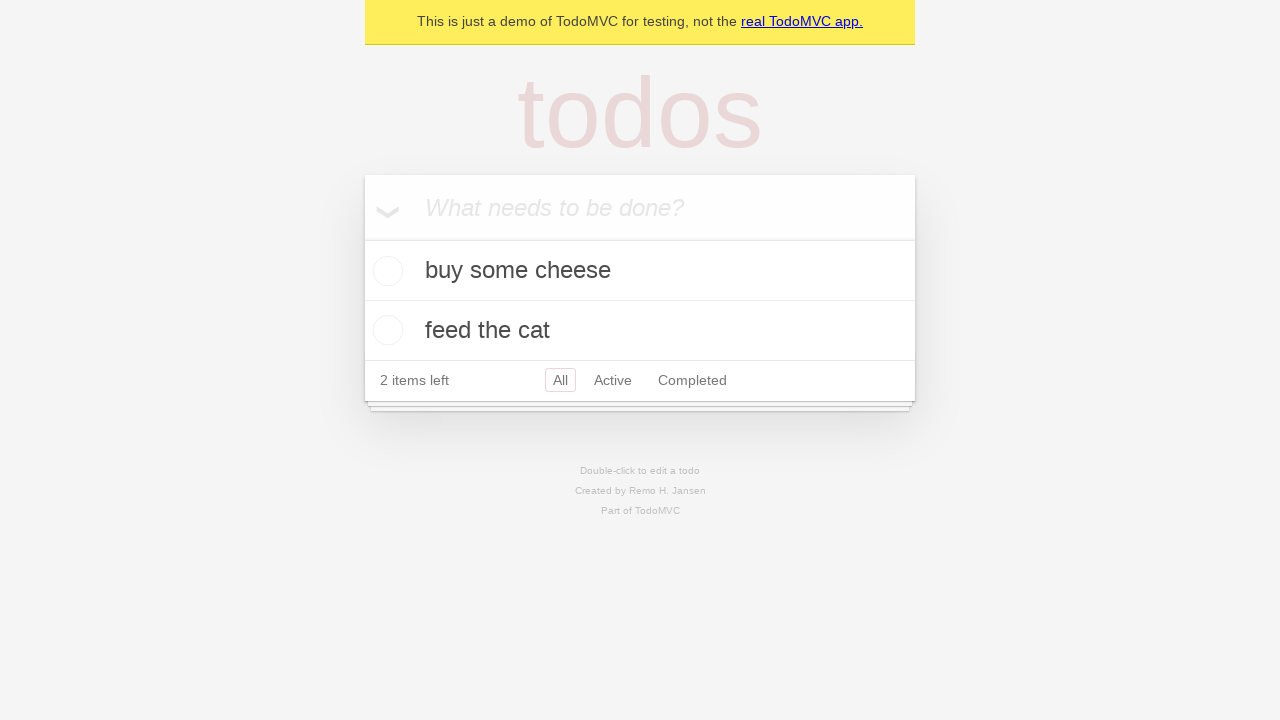

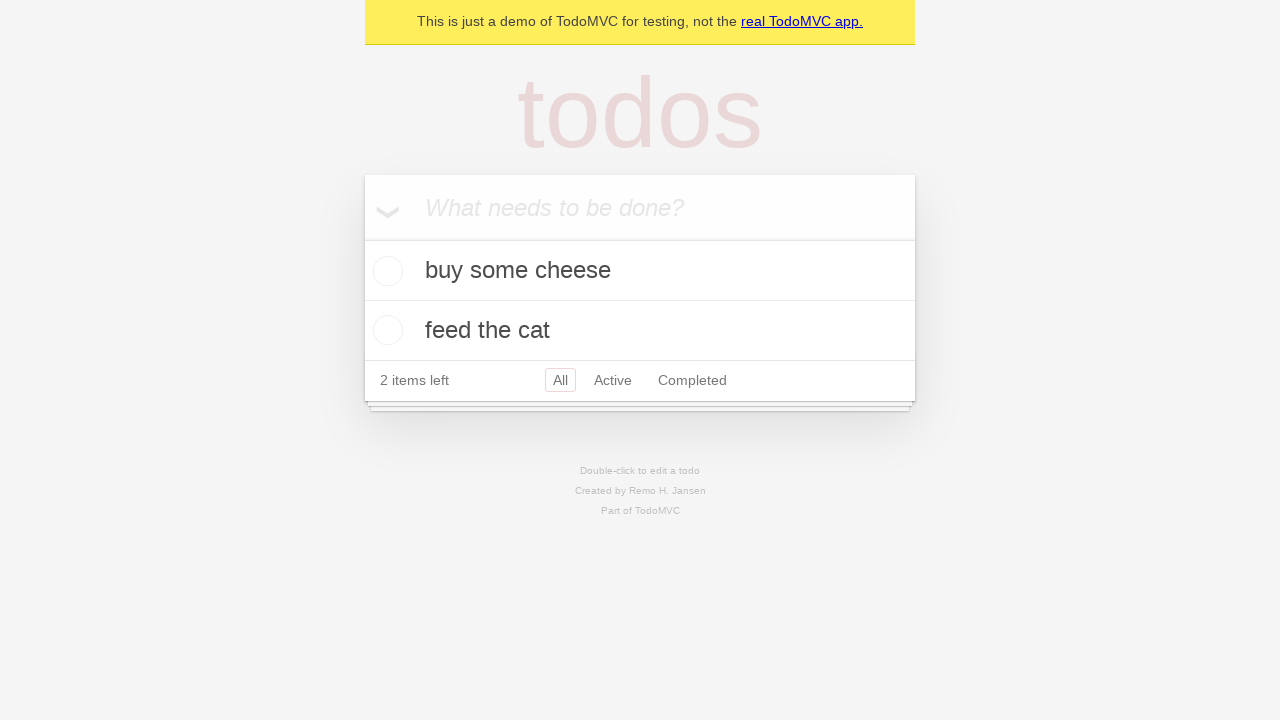